Tests a calendar/date picker UI component by selecting a specific date (July 20, 2026) through navigating year, month, and day selections, then verifies the selected date values.

Starting URL: https://rahulshettyacademy.com/seleniumPractise/#/offers

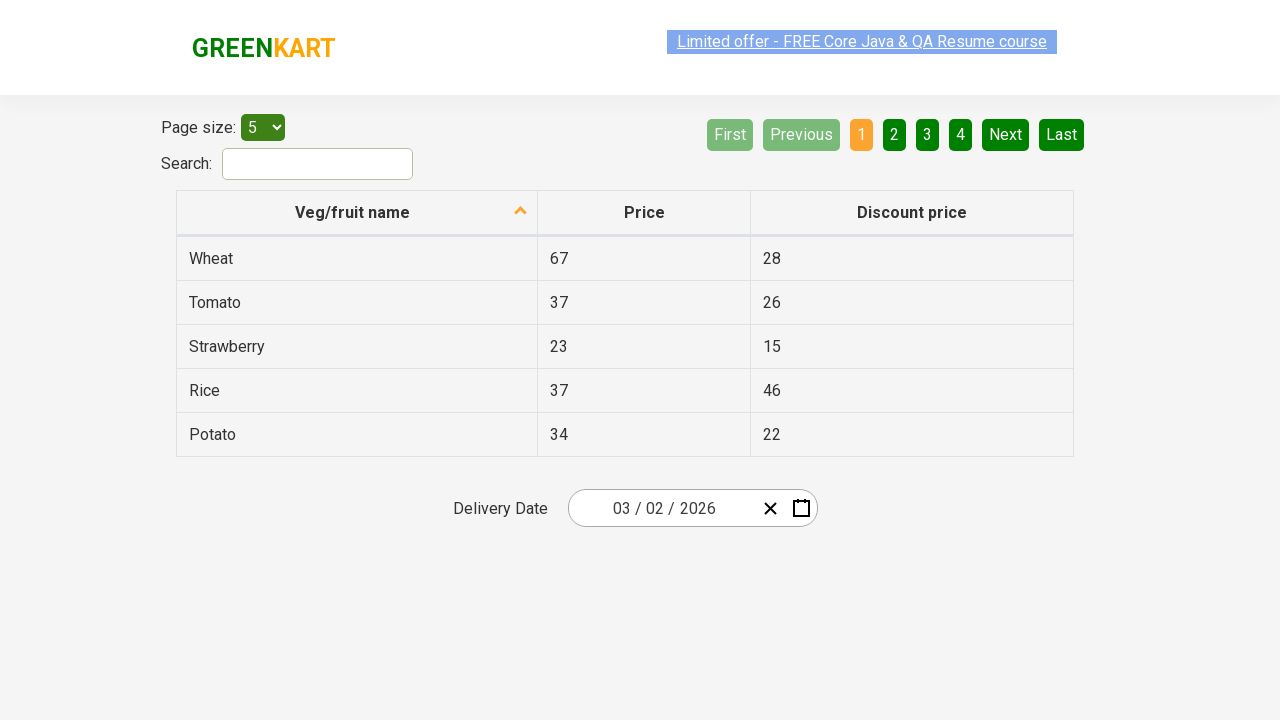

Clicked date picker input group to open calendar at (662, 508) on .react-date-picker__inputGroup
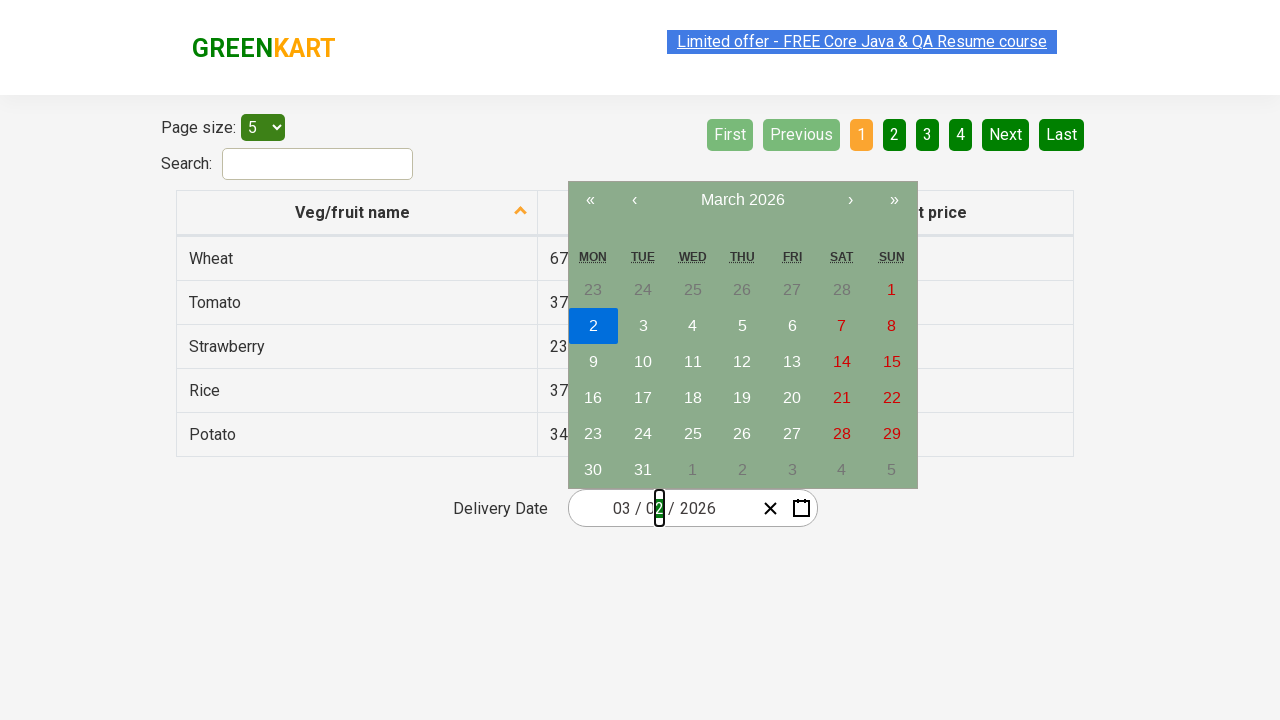

Clicked navigation label to navigate to month view at (742, 200) on .react-calendar__navigation__label
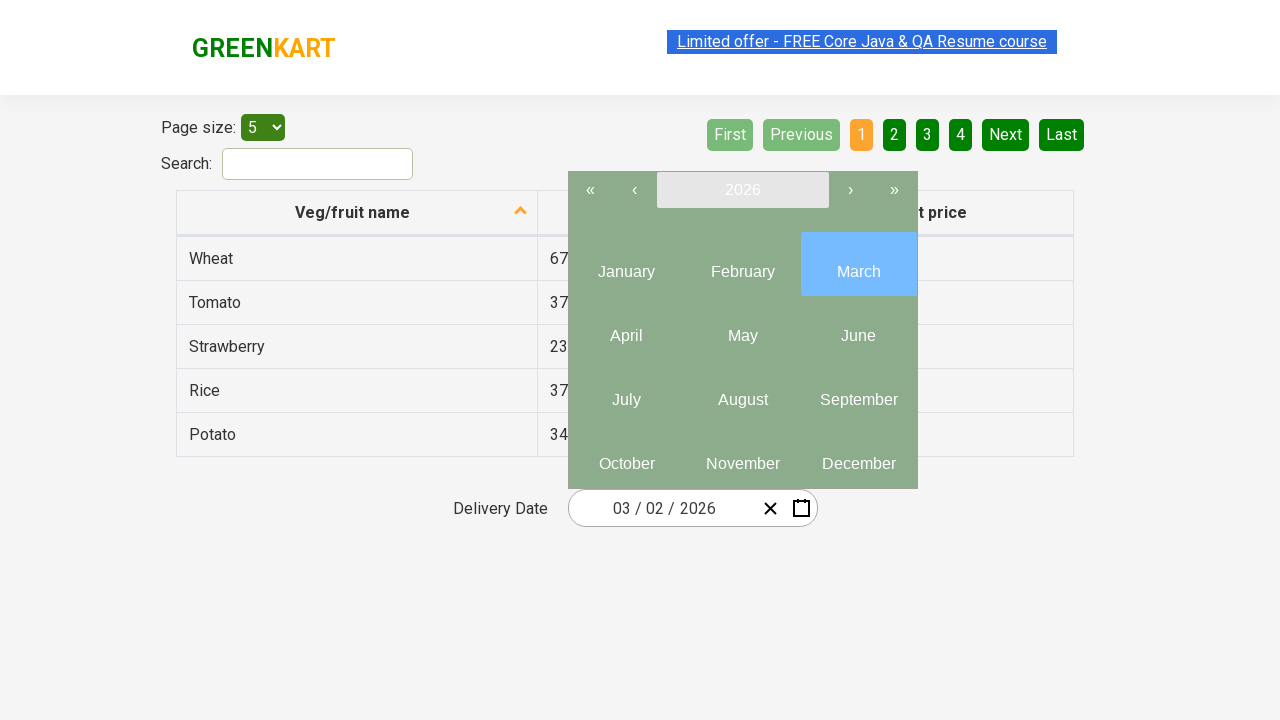

Clicked navigation label again to navigate to year view at (742, 190) on .react-calendar__navigation__label
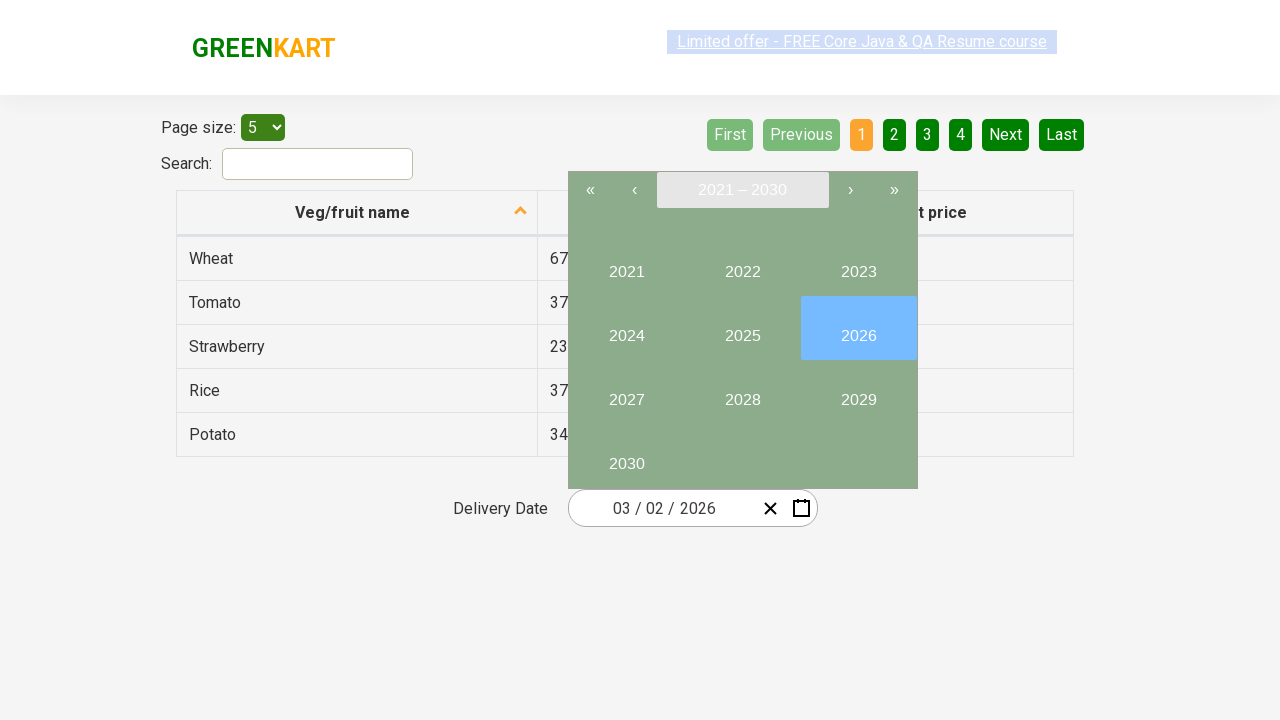

Selected year 2026 at (858, 328) on //button[text()='2026']
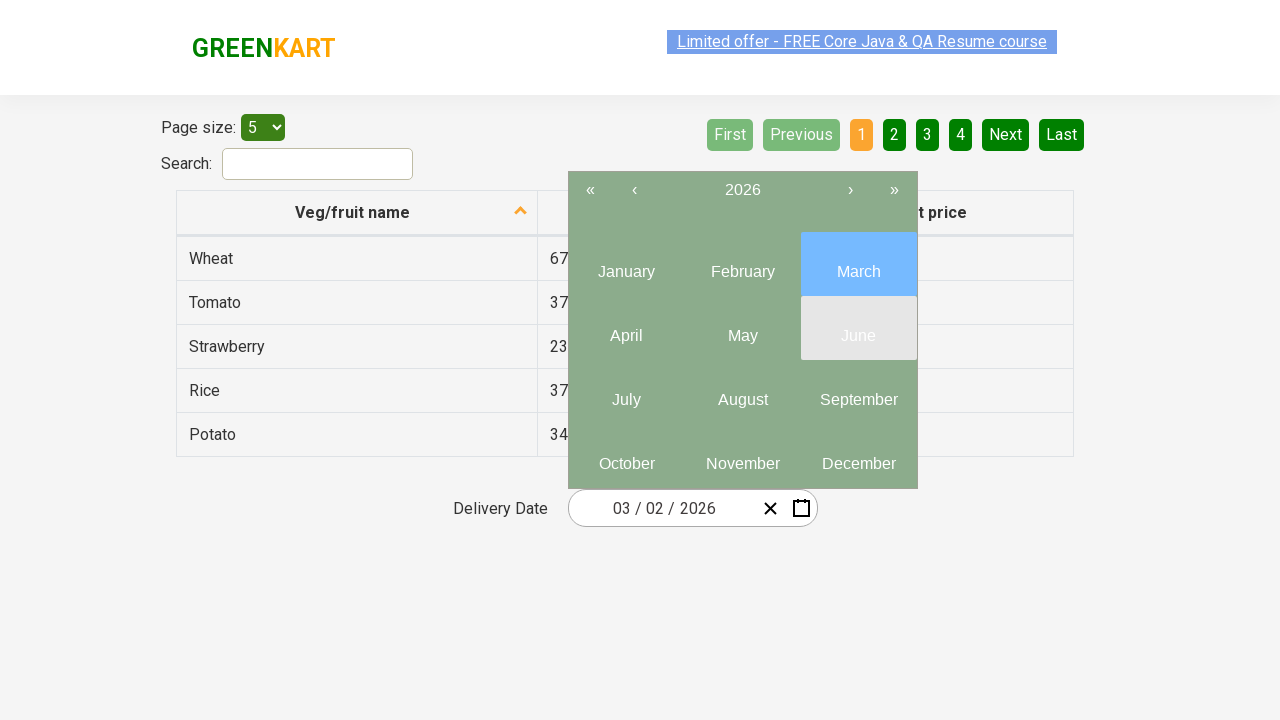

Selected month 7 (July) at (626, 392) on .react-calendar__tile >> nth=6
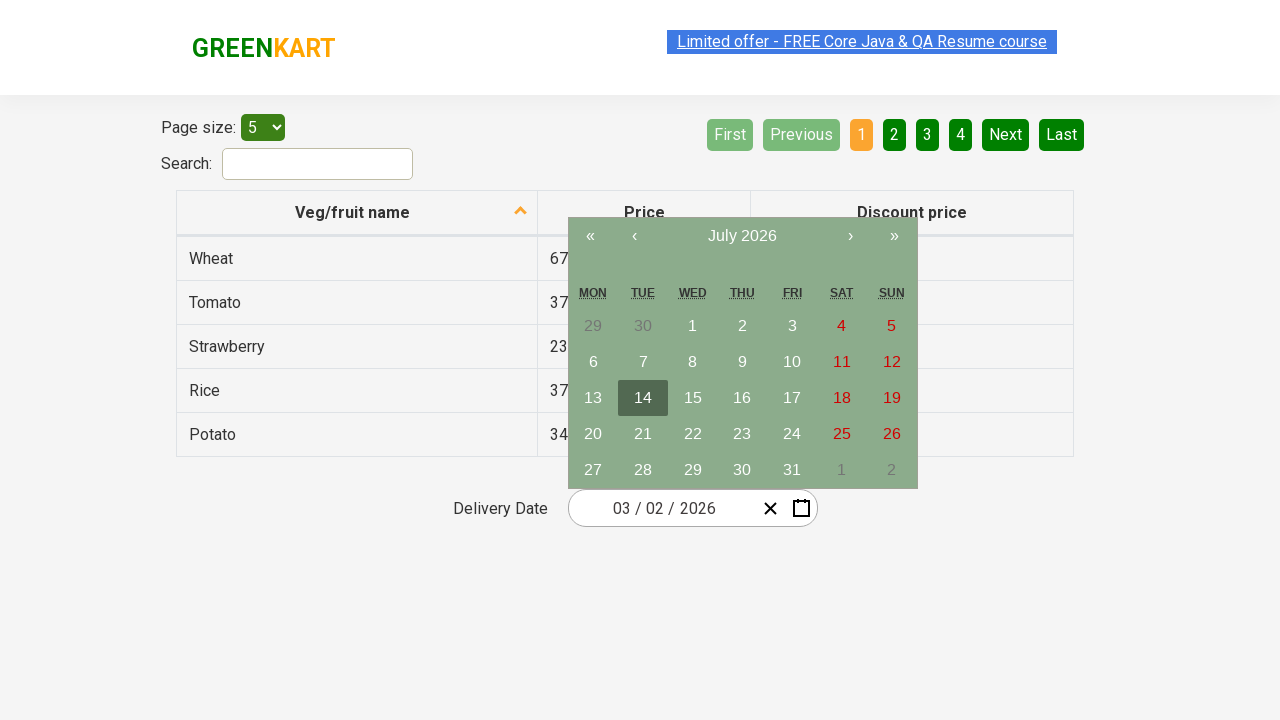

Selected date 20 at (593, 434) on //abbr[text()='20']
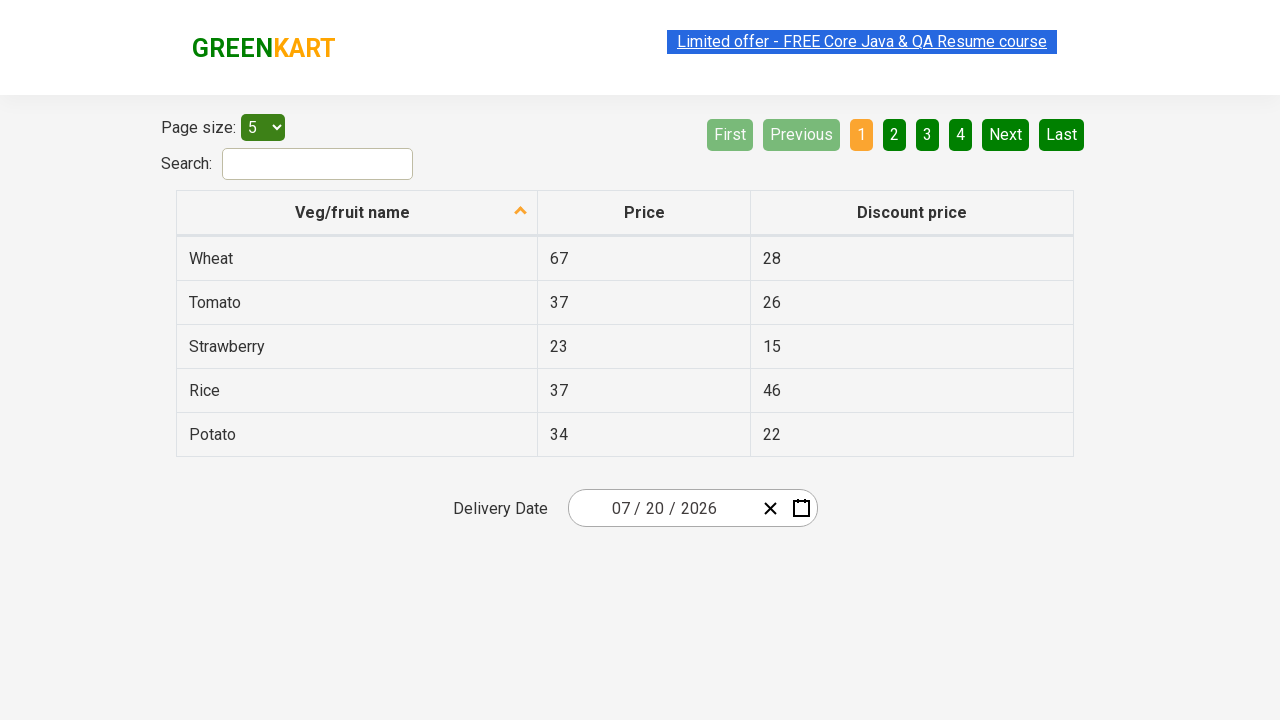

Date inputs updated and calendar closed
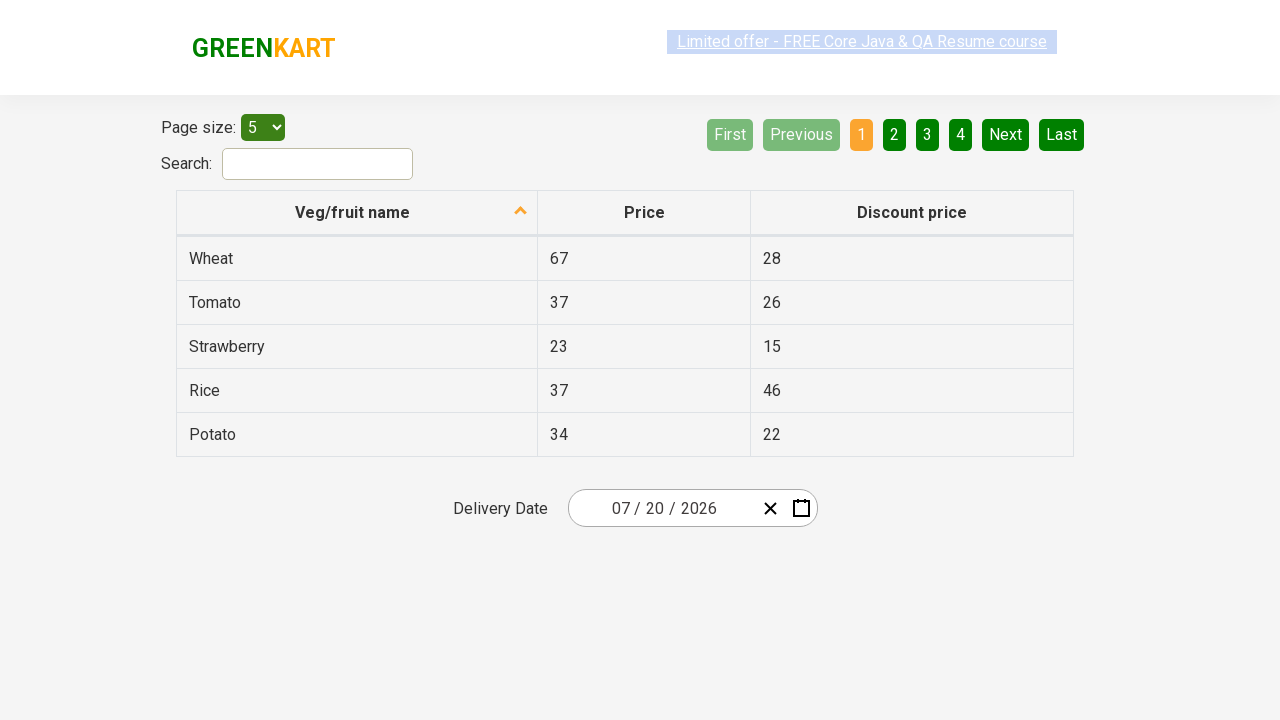

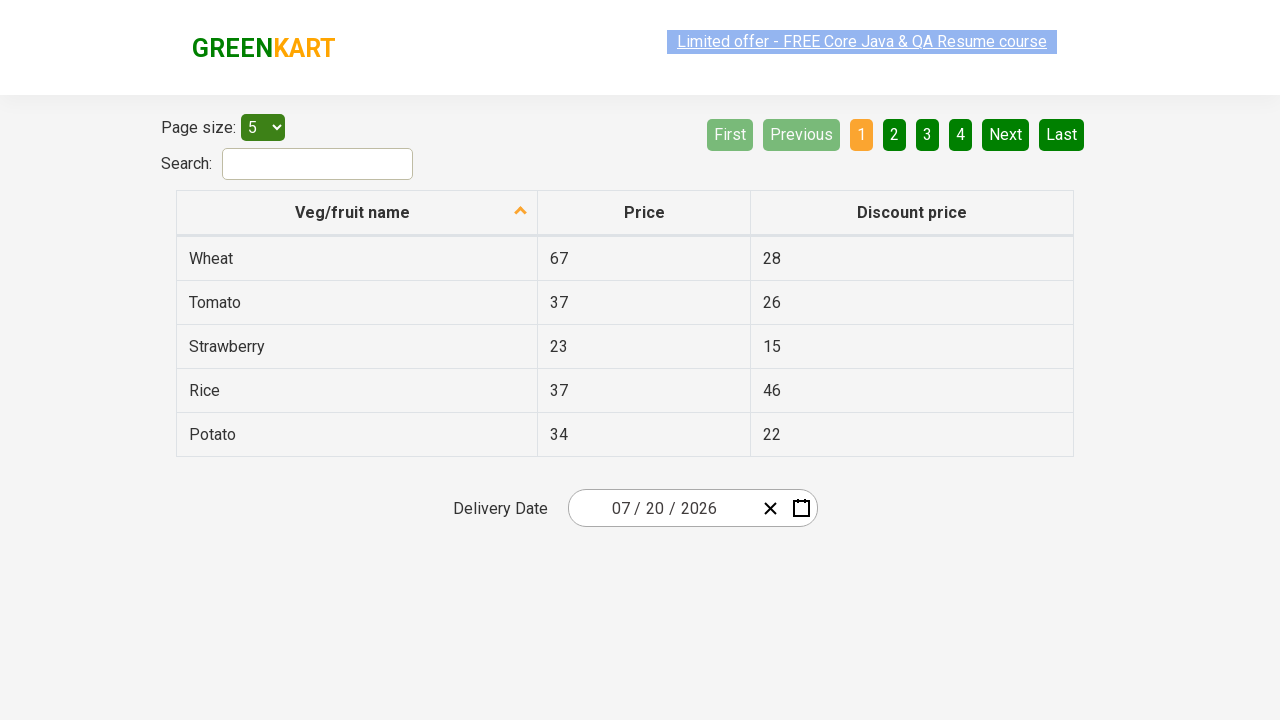